Tests clicking a link that opens a popup window on the omayo test site

Starting URL: http://omayo.blogspot.com/

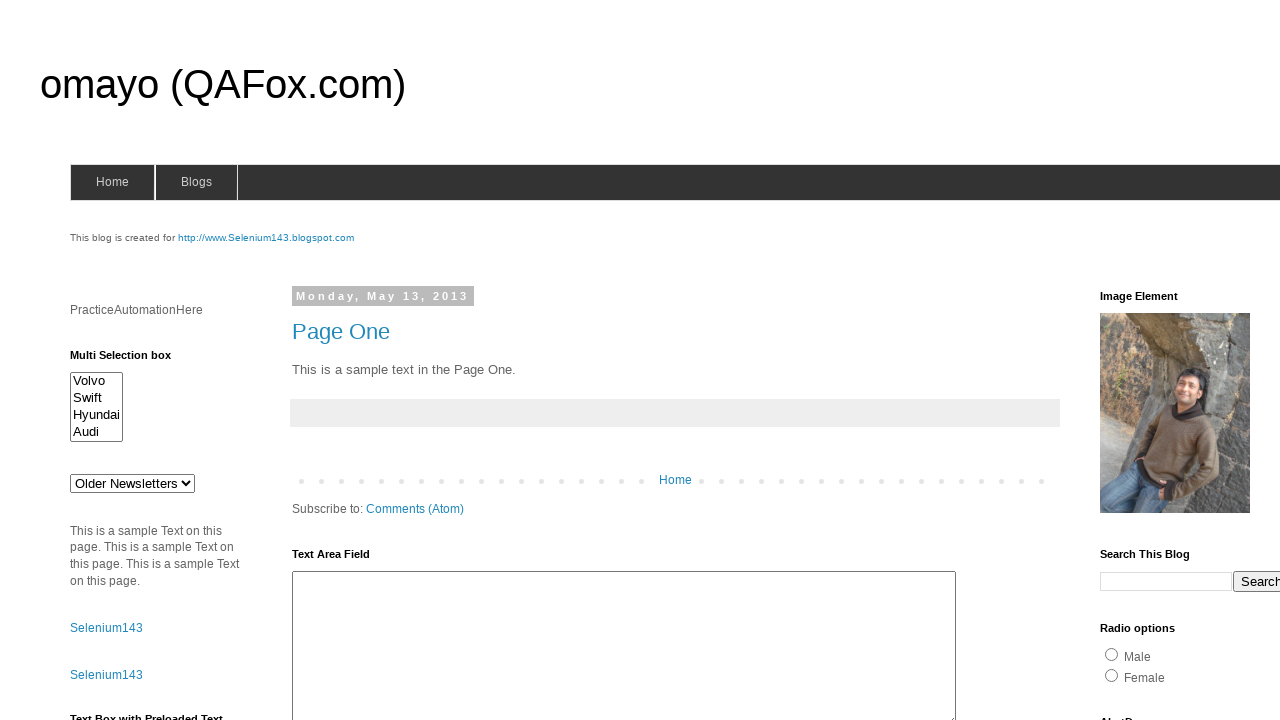

Clicked link to open a popup window at (132, 360) on a:has-text('Open a popup window')
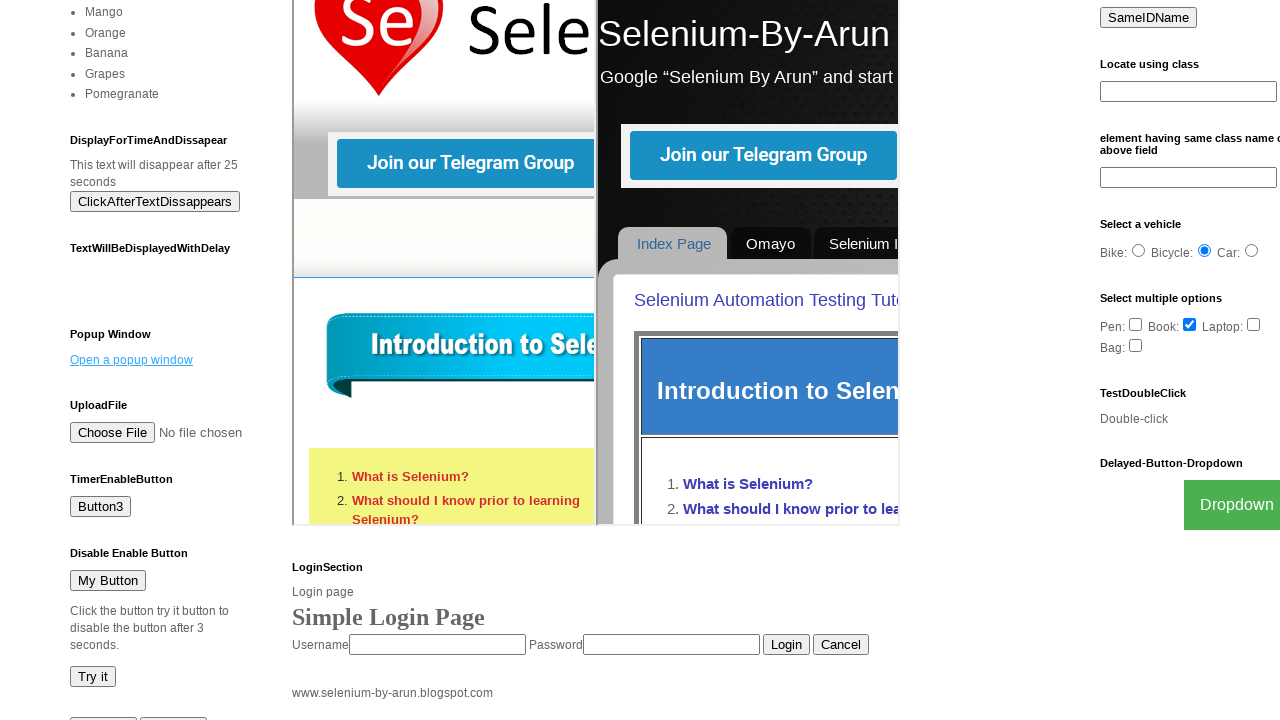

Waited 1 second for popup window to open
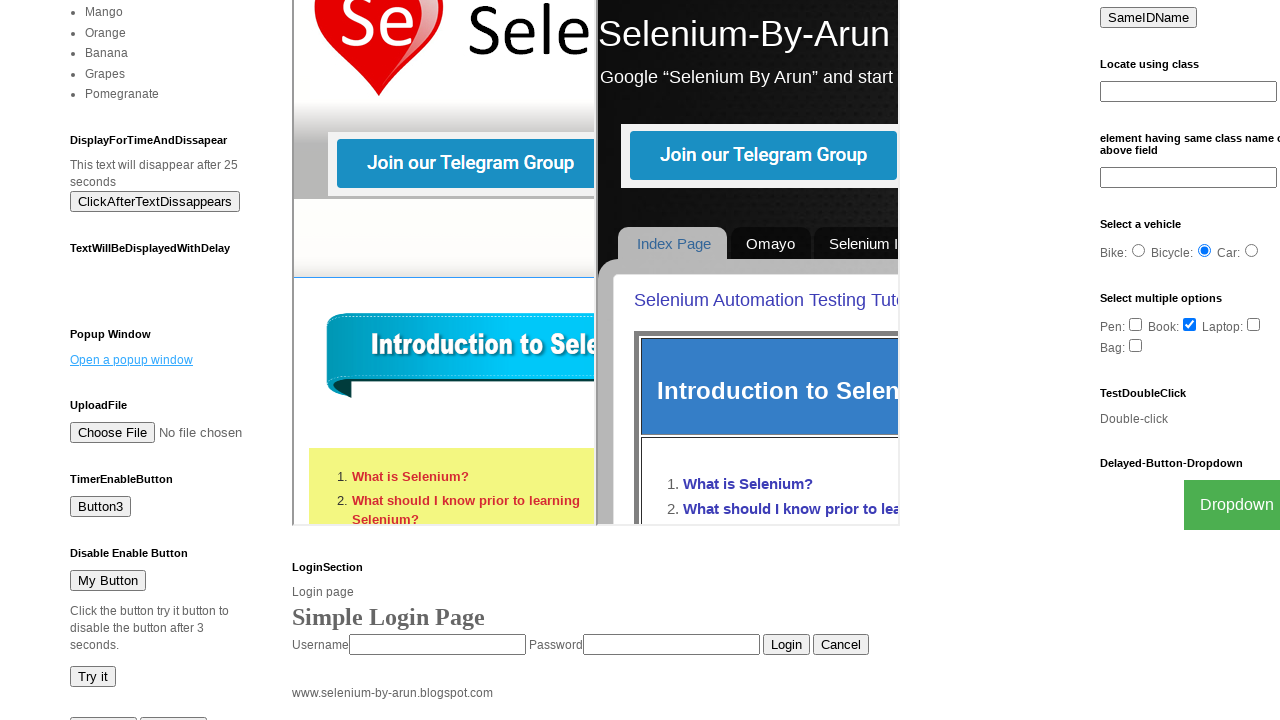

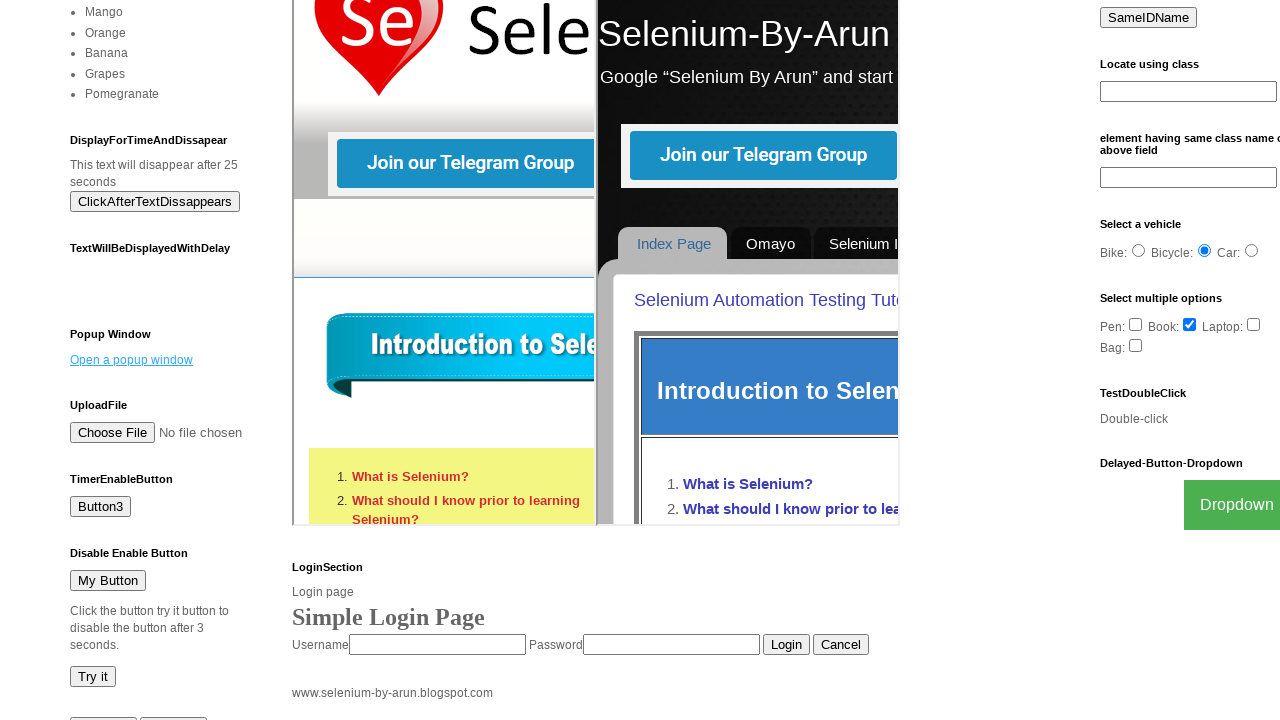